Tests the DemoQA practice form by filling out all fields including name, email, gender, mobile number, date of birth, subject, hobbies, current address, state, and city, then submitting the form.

Starting URL: https://demoqa.com/automation-practice-form

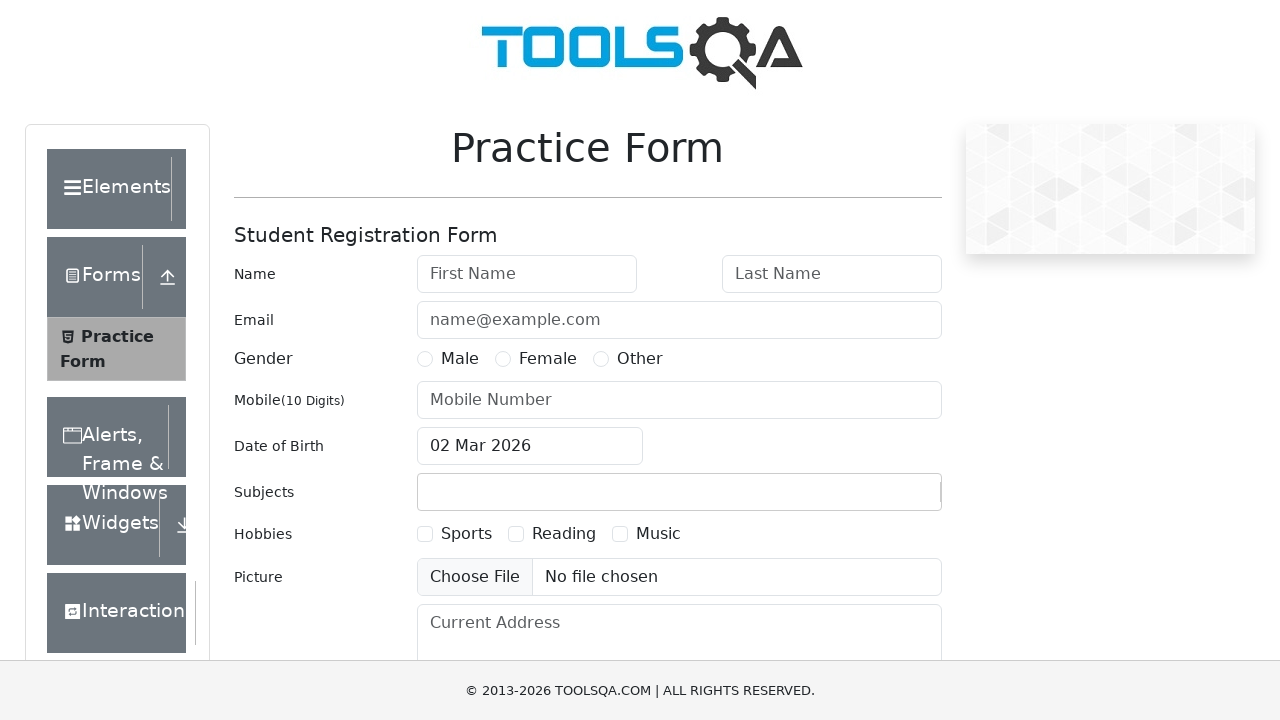

Filled first name field with 'Bhupendra' on #firstName
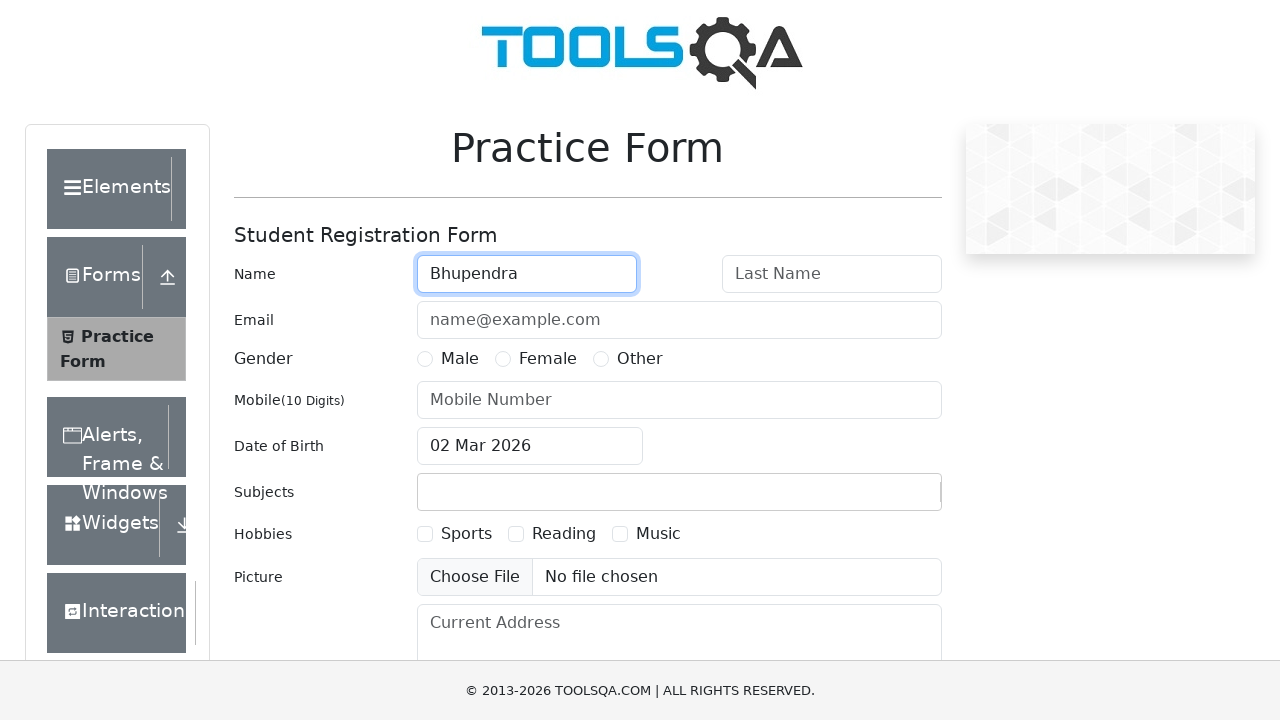

Filled email field with 'bhupendrasen@gmail.com' on #userEmail
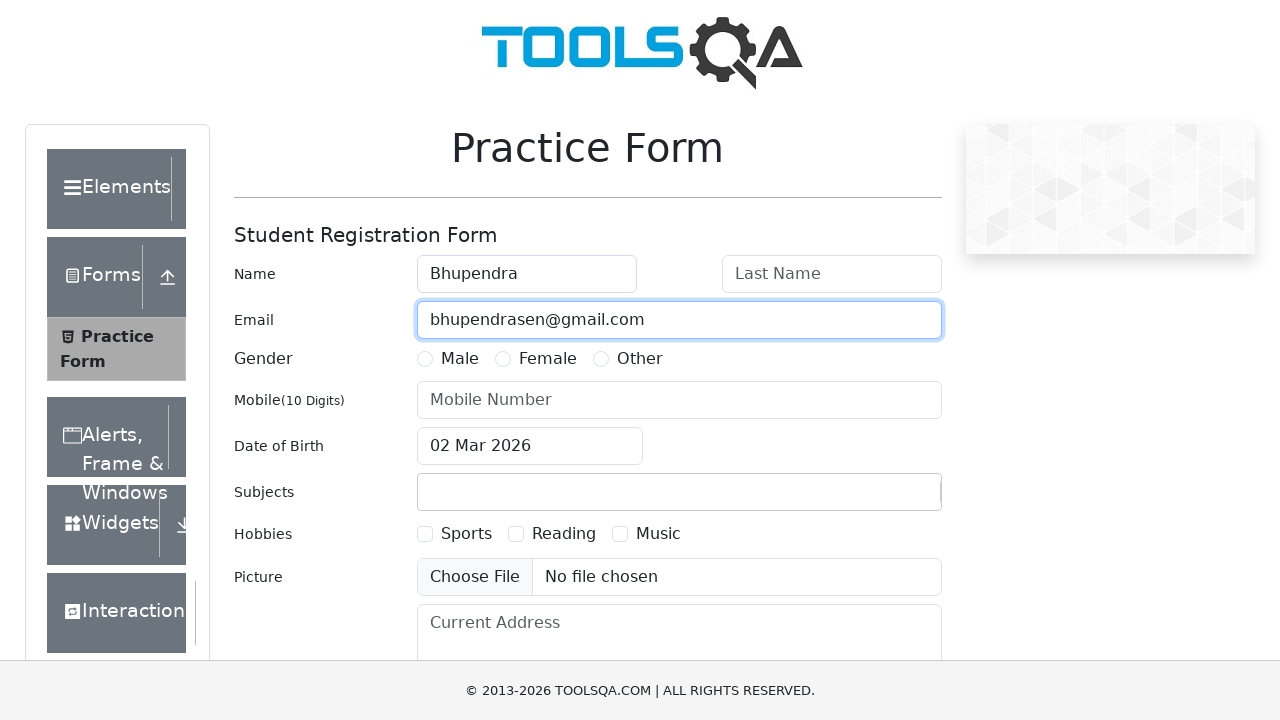

Selected gender as Male at (460, 359) on label[for='gender-radio-1']
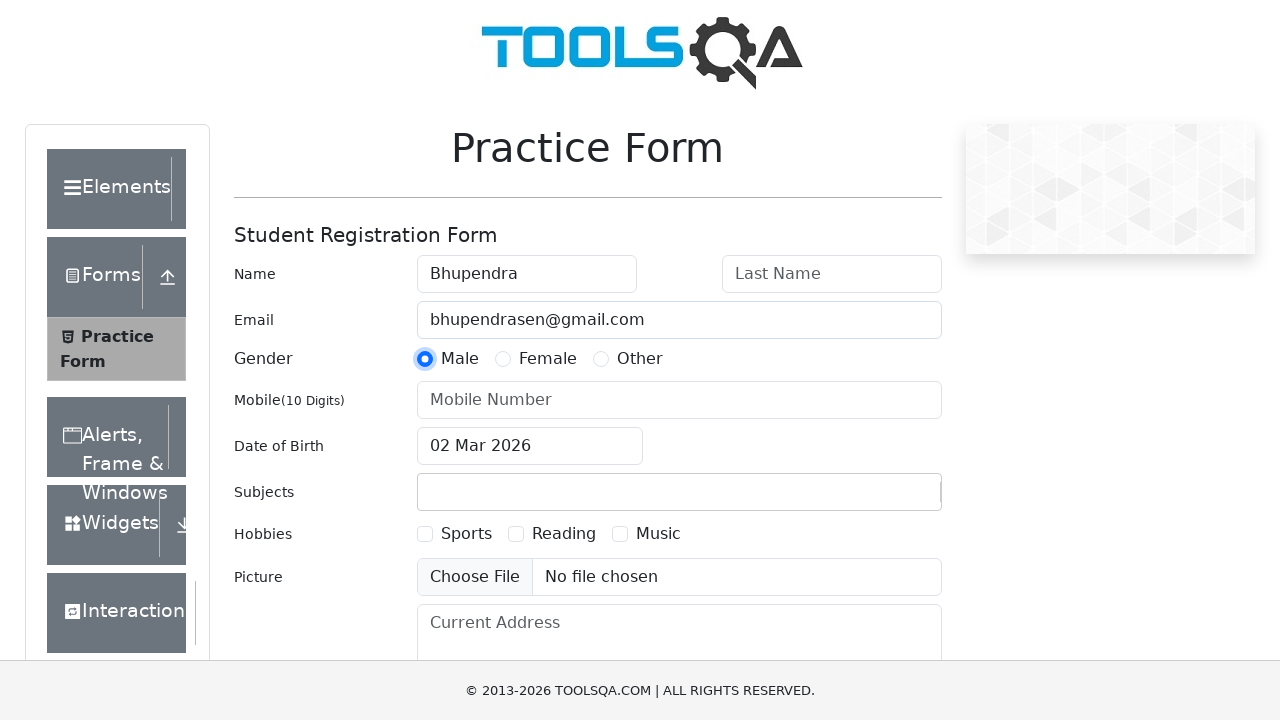

Filled mobile number field with '9815655323' on #userNumber
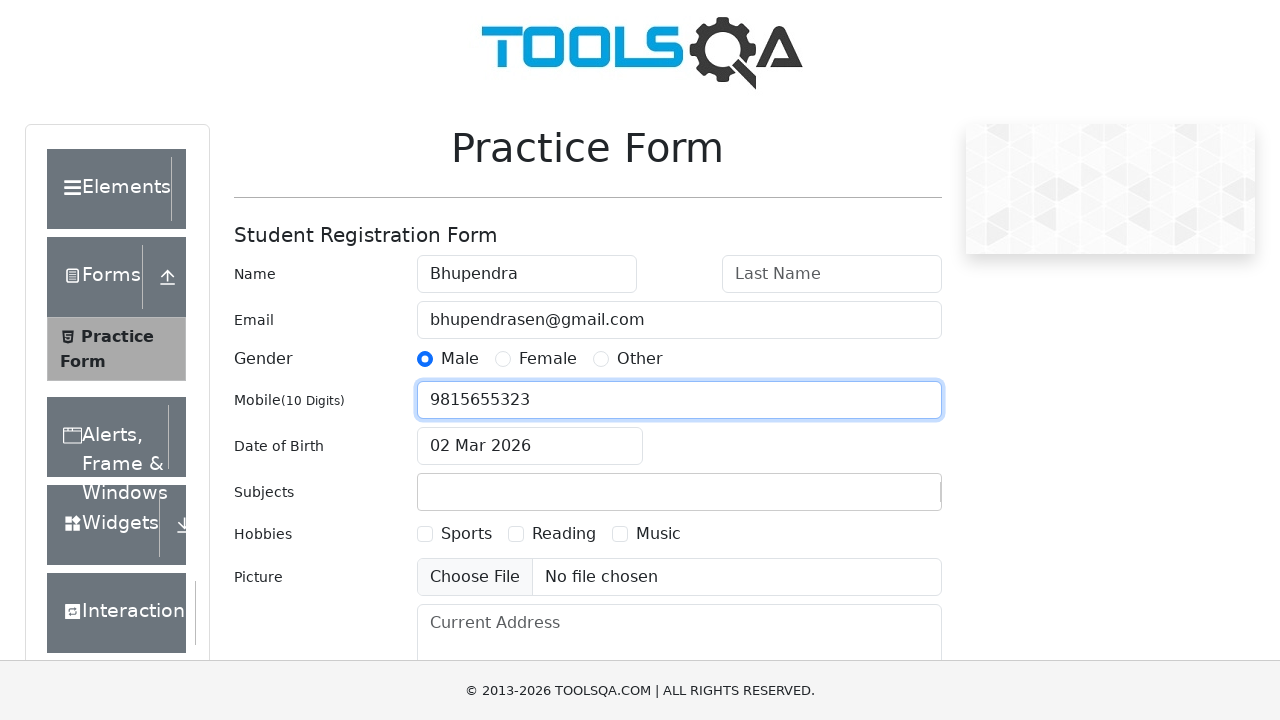

Clicked date of birth input to open date picker at (530, 446) on #dateOfBirthInput
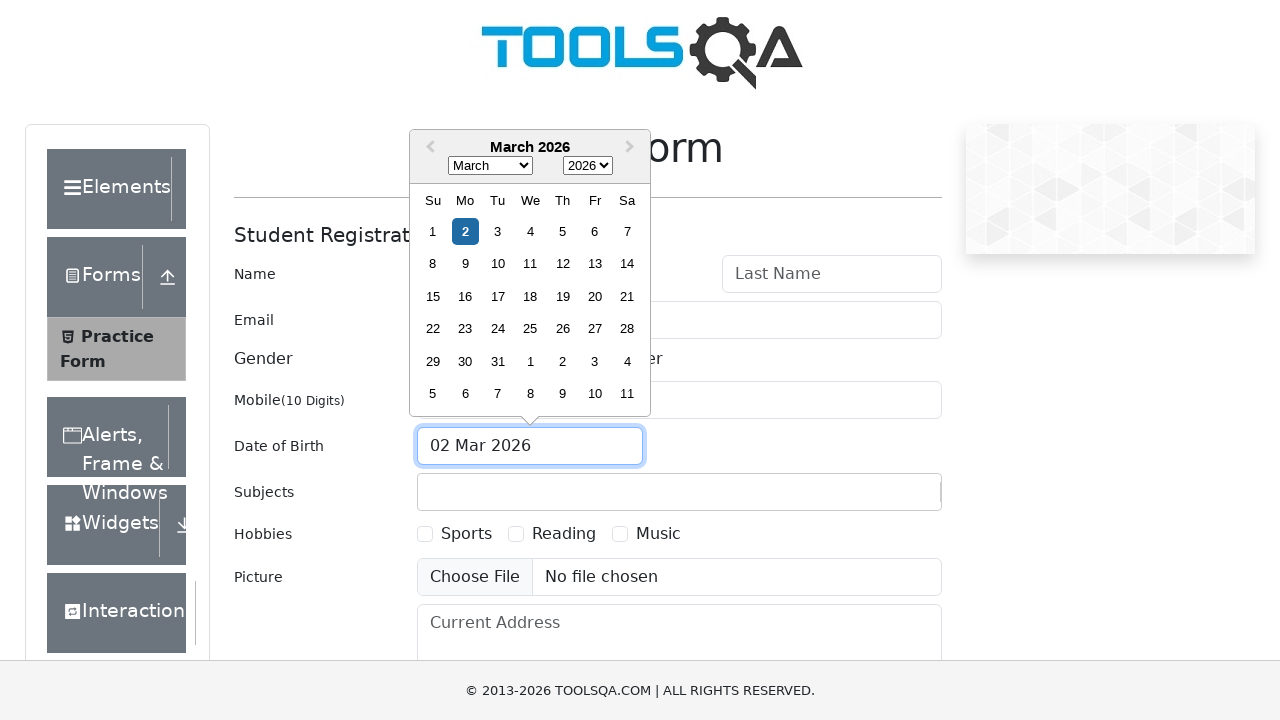

Selected August from month dropdown on .react-datepicker__month-select
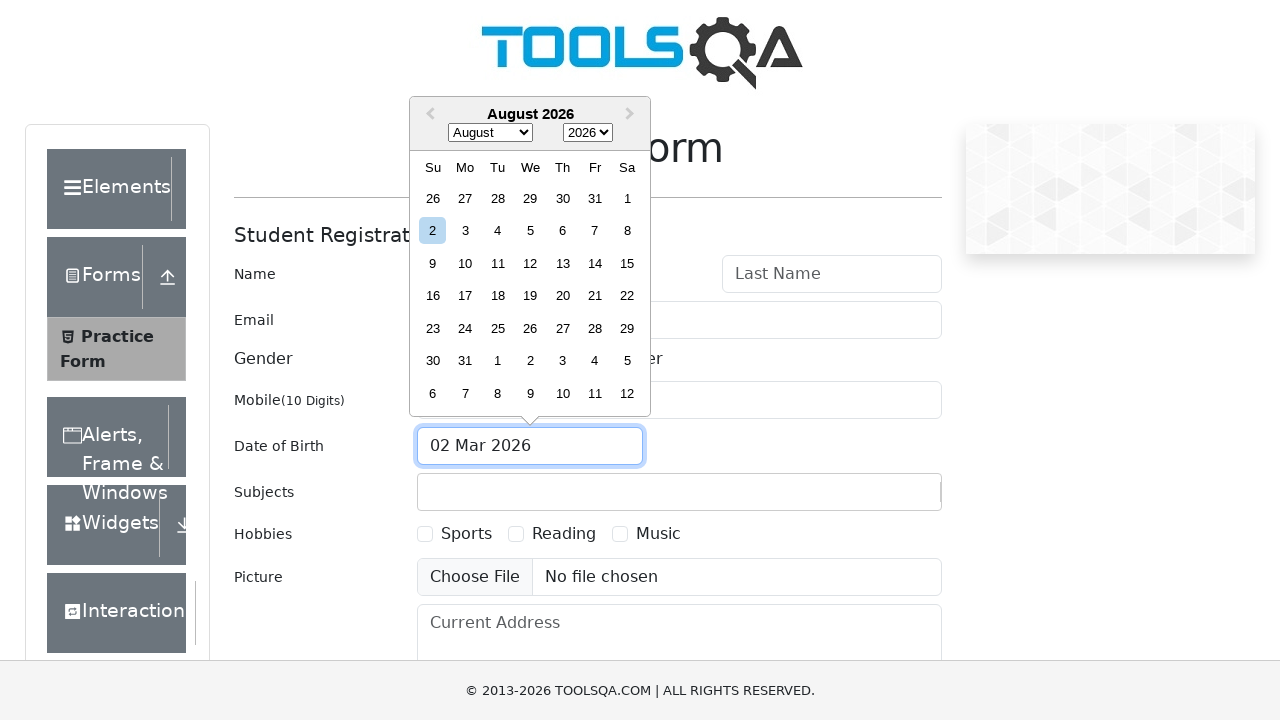

Selected 1999 from year dropdown on .react-datepicker__year-select
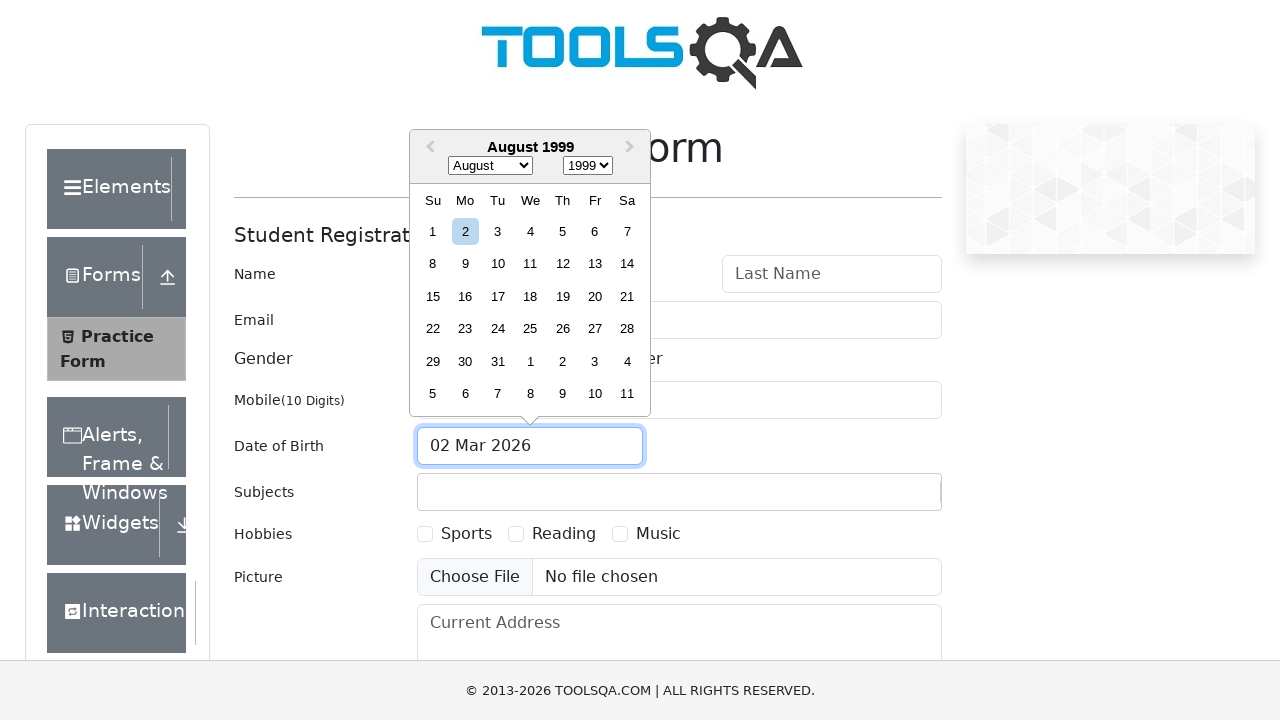

Selected 28th day from date picker at (627, 329) on xpath=//div[contains(@class, 'react-datepicker__day') and text()='28' and not(co
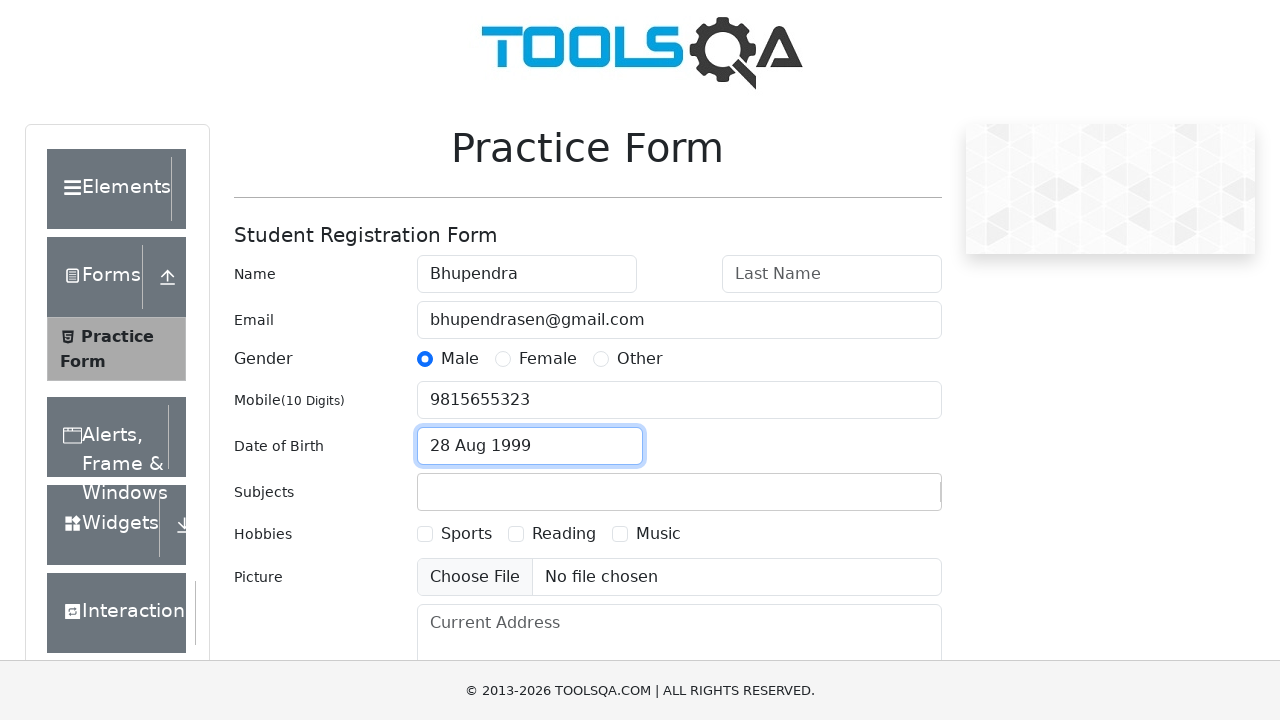

Filled subject input with 'c' to search for Computer Science on #subjectsInput
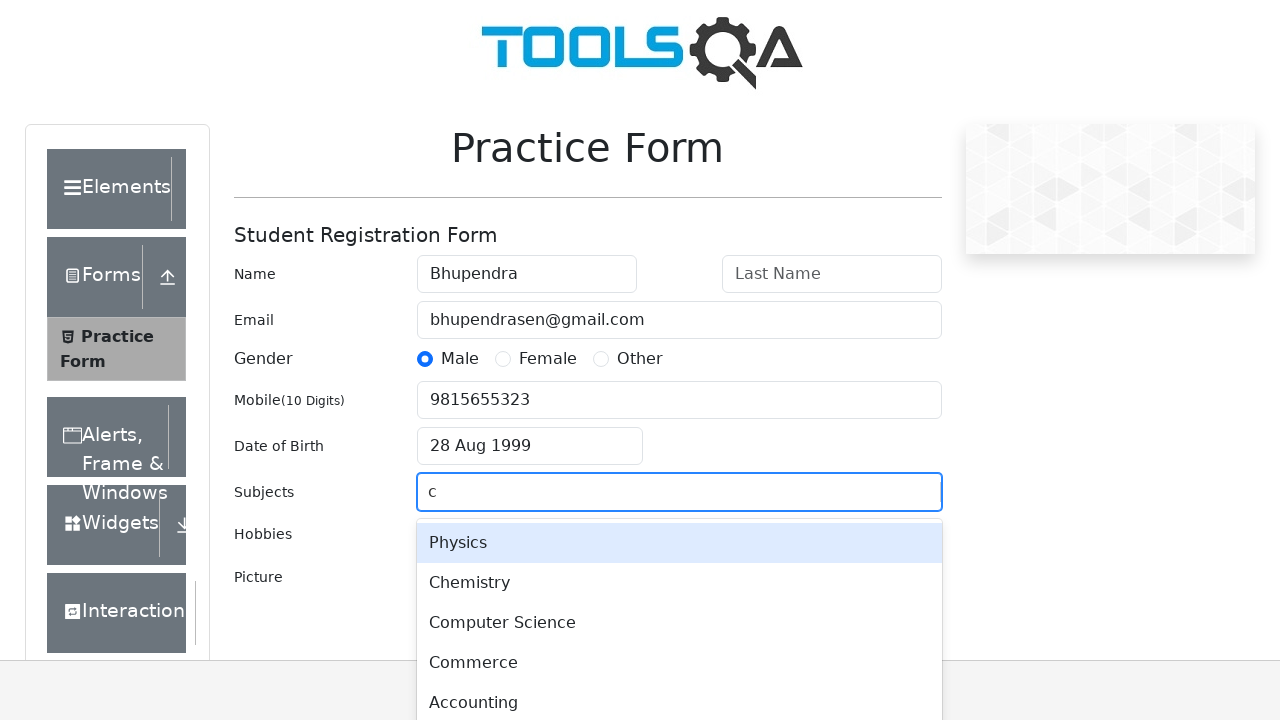

Selected Computer Science from subject suggestions at (679, 623) on xpath=//div[text()='Computer Science']
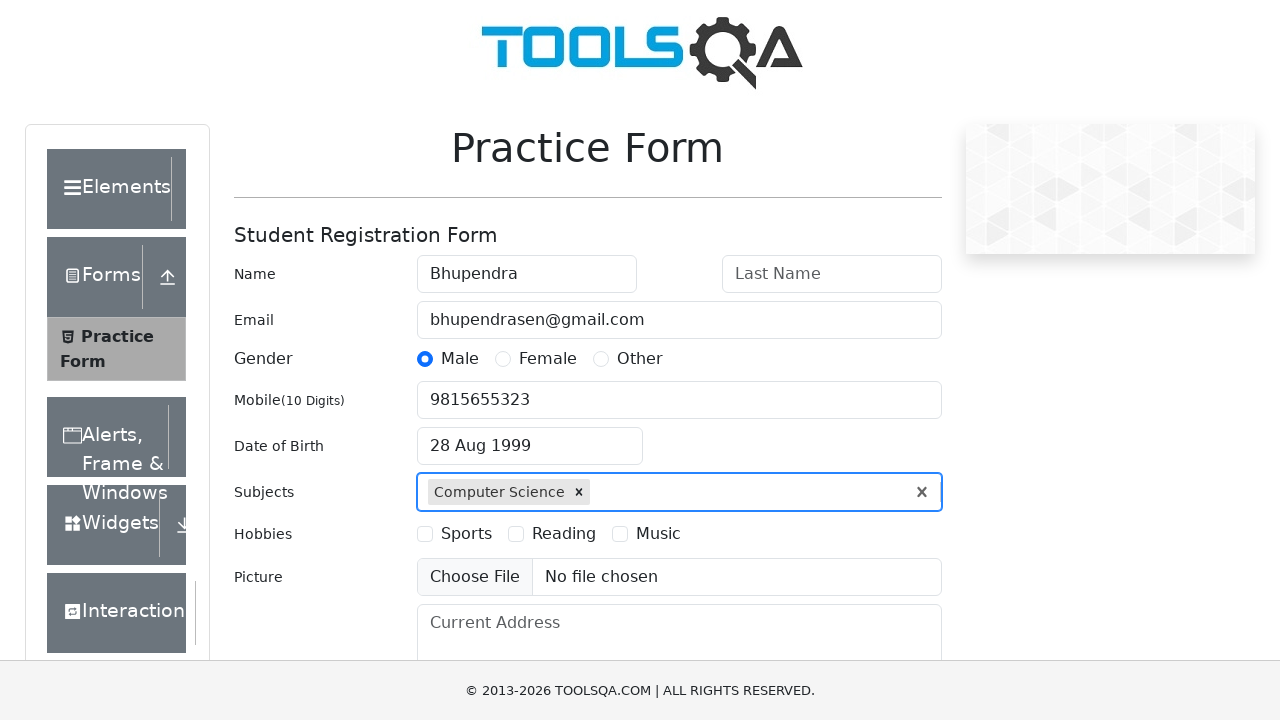

Selected Sports checkbox for hobbies at (466, 534) on label[for='hobbies-checkbox-1']
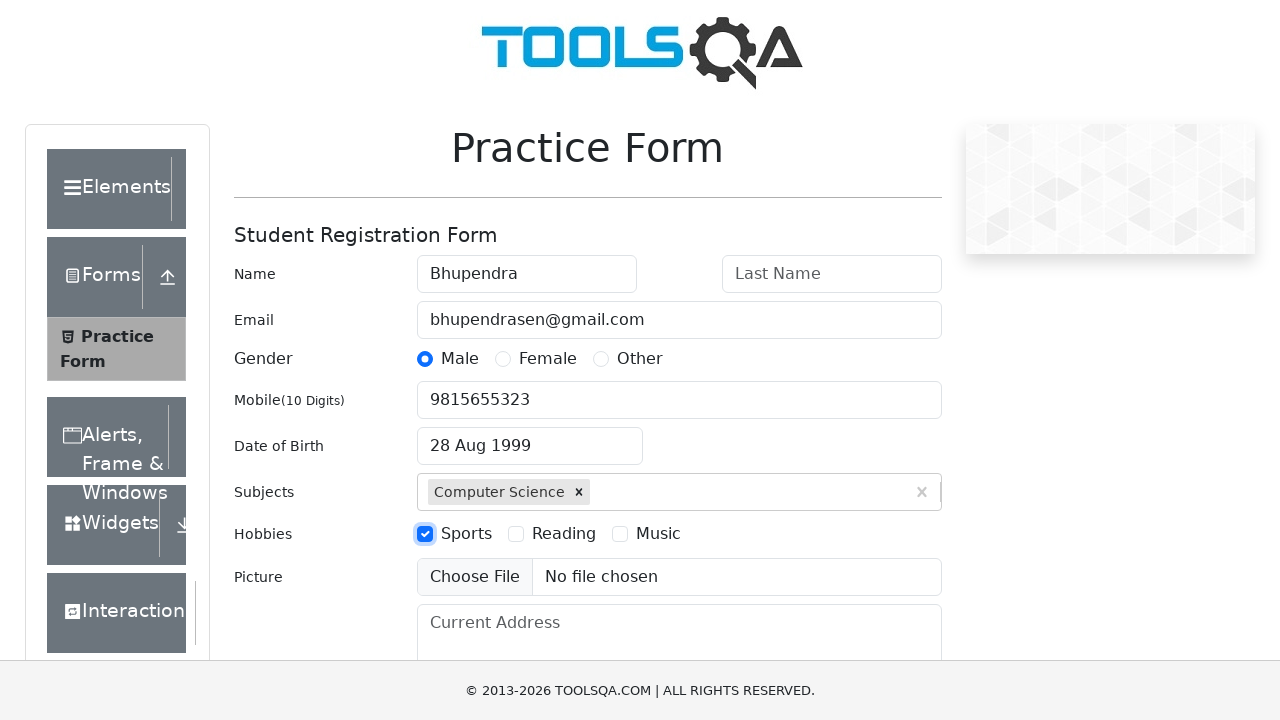

Filled current address with 'Kathmandu, Nepal' on #currentAddress
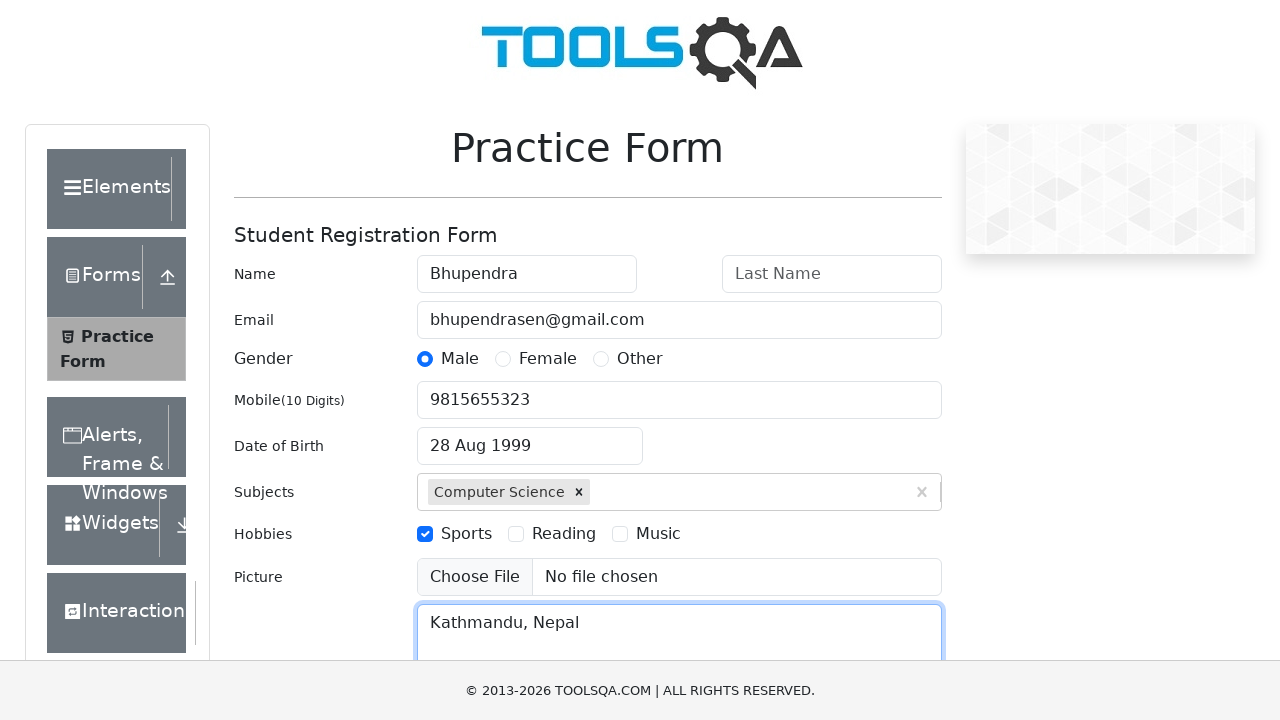

Scrolled state dropdown into view
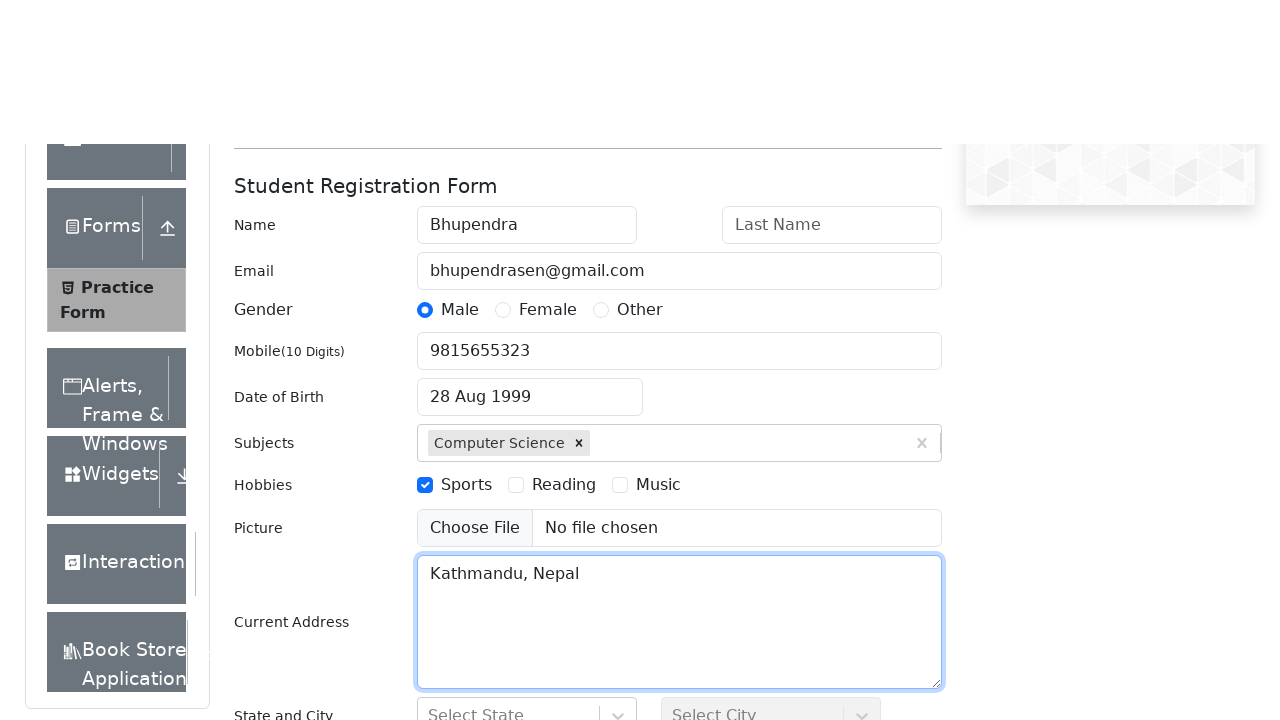

Clicked state dropdown to open options at (527, 437) on #state
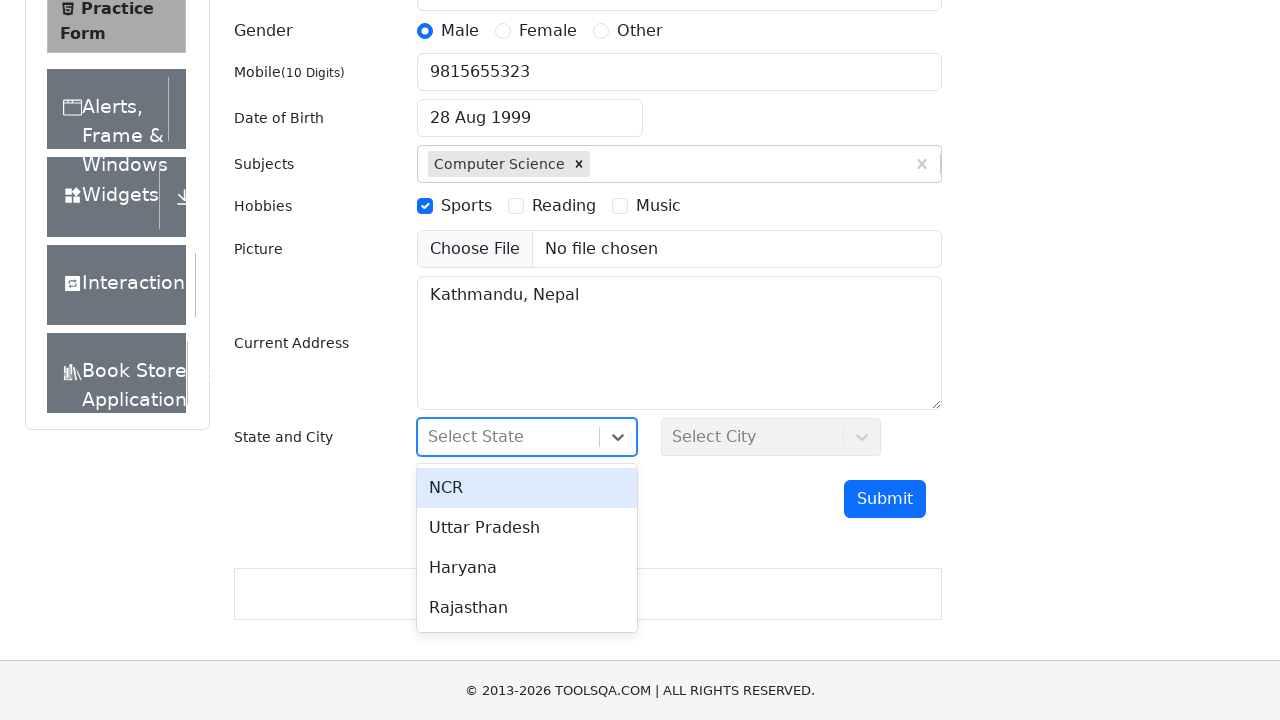

Selected first state option from dropdown at (527, 488) on #react-select-3-option-0
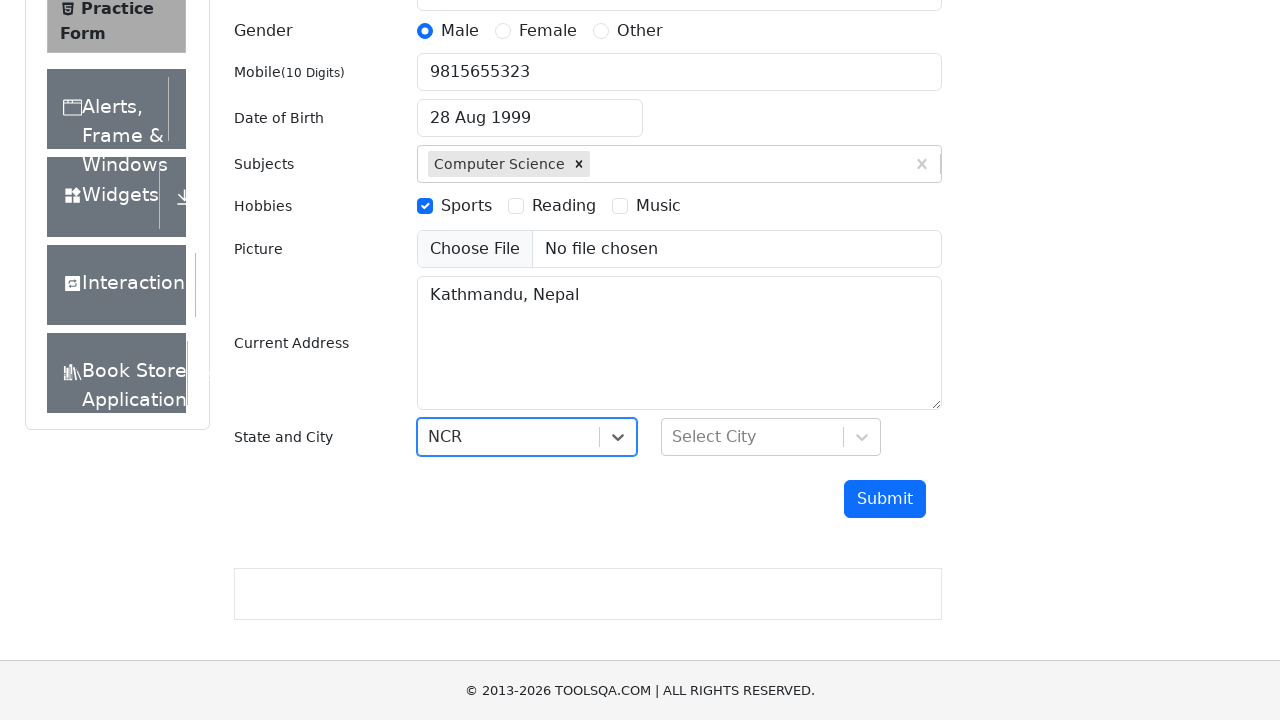

Clicked city dropdown to open options at (771, 437) on #city
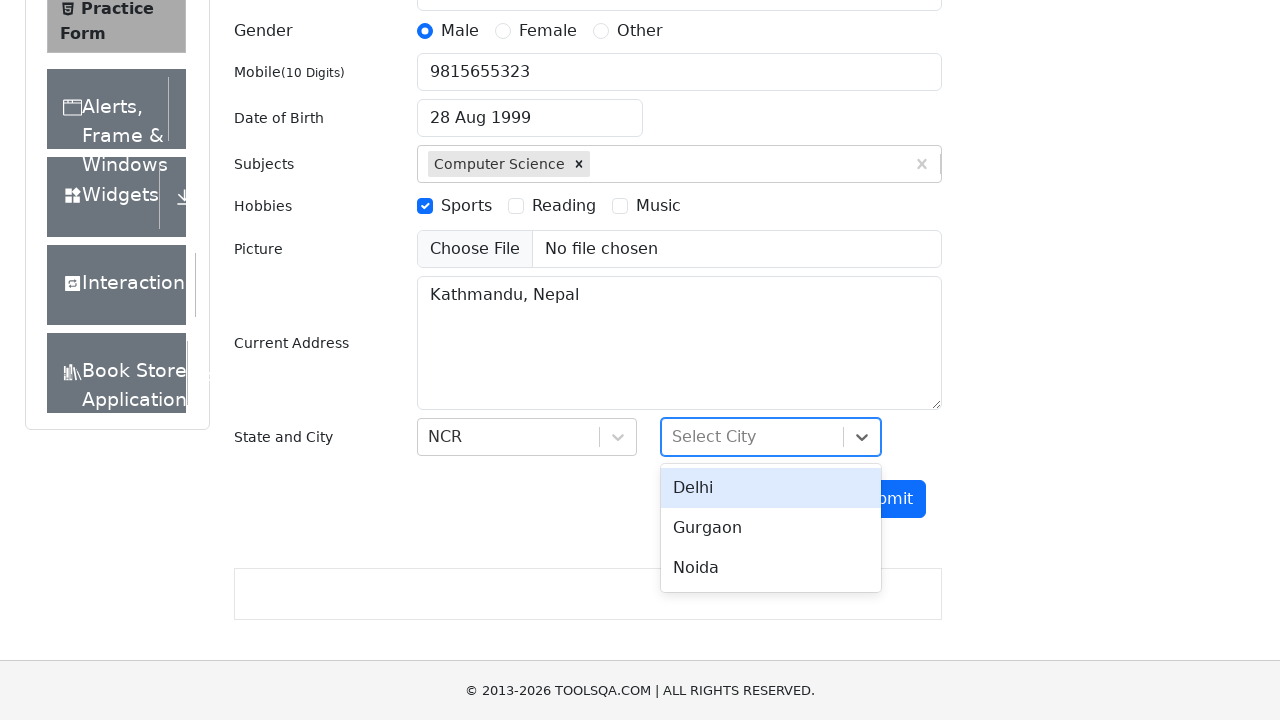

Selected first city option from dropdown at (771, 488) on #react-select-4-option-0
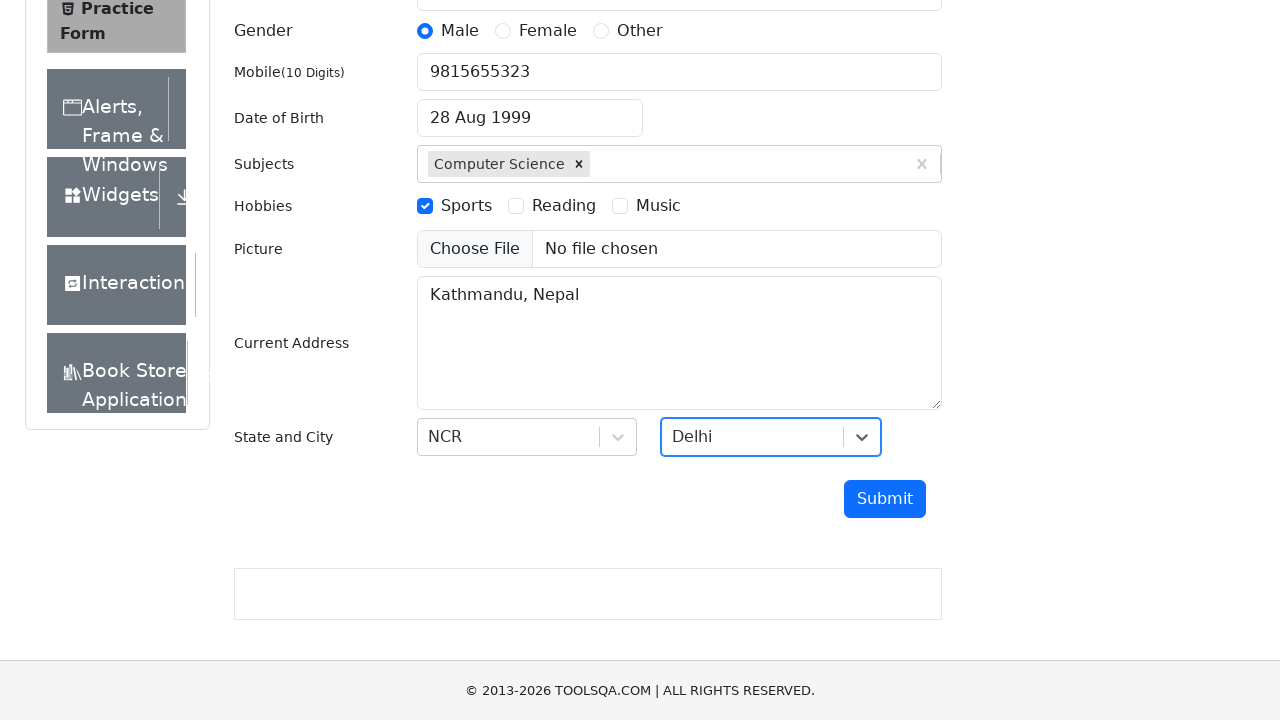

Clicked submit button to submit the form at (885, 499) on #submit
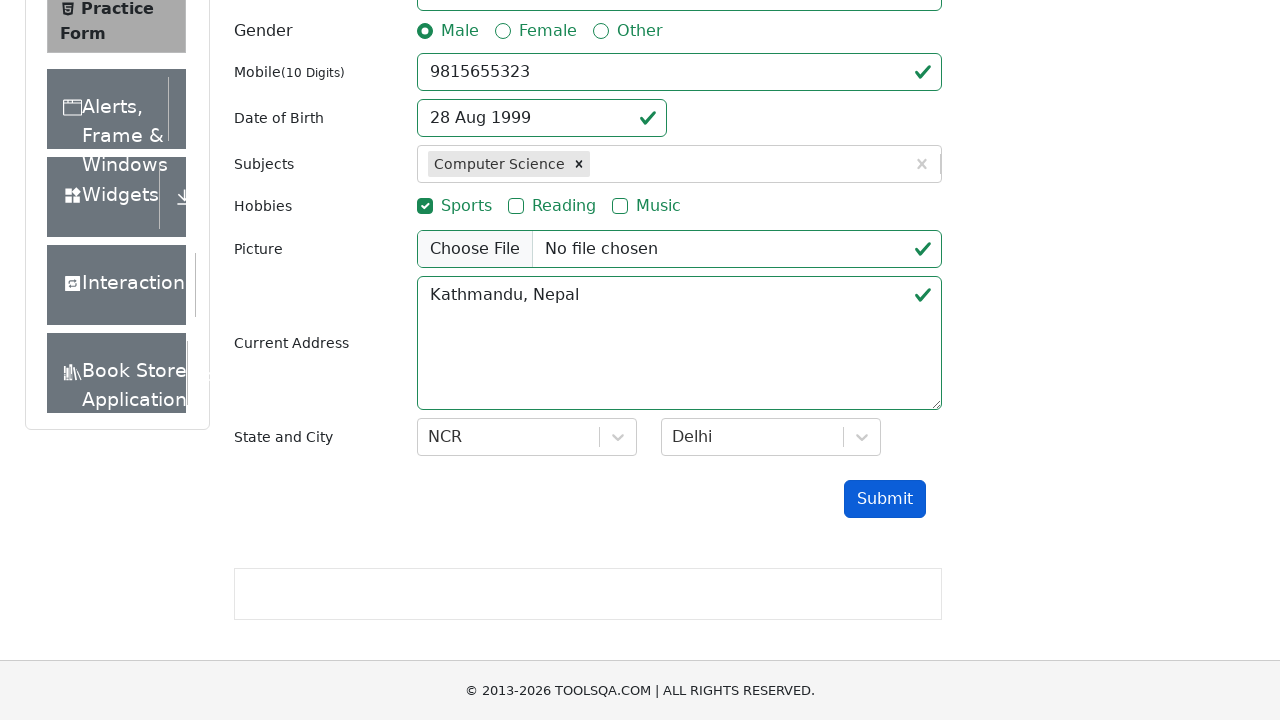

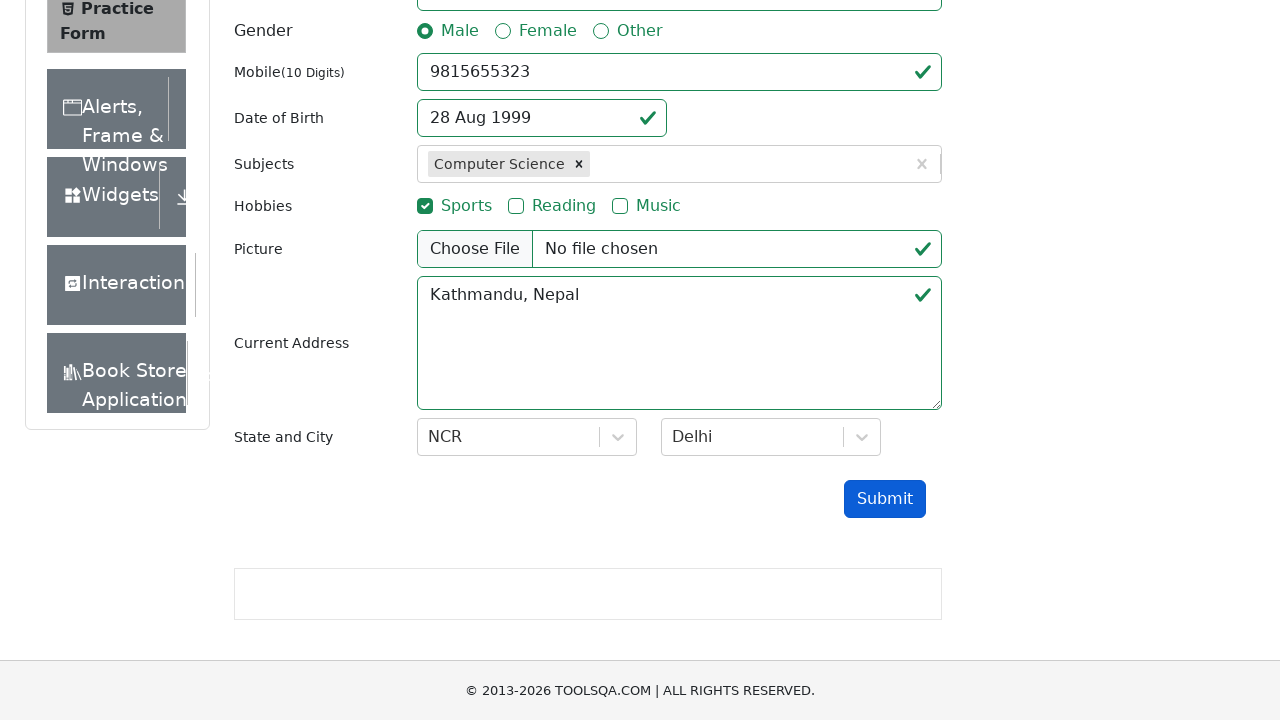